Tests drag and drop functionality by dragging column A to column B

Starting URL: https://the-internet.herokuapp.com/

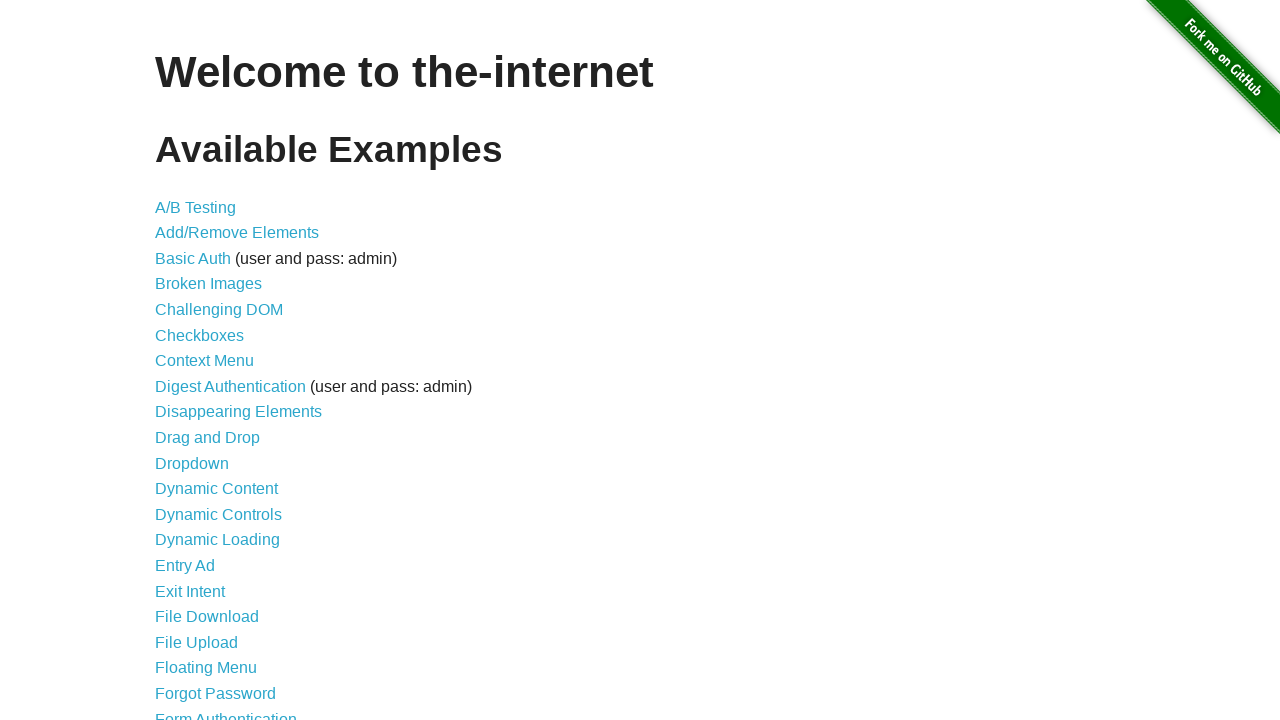

Clicked on Drag and Drop link at (208, 438) on text=Drag and Drop
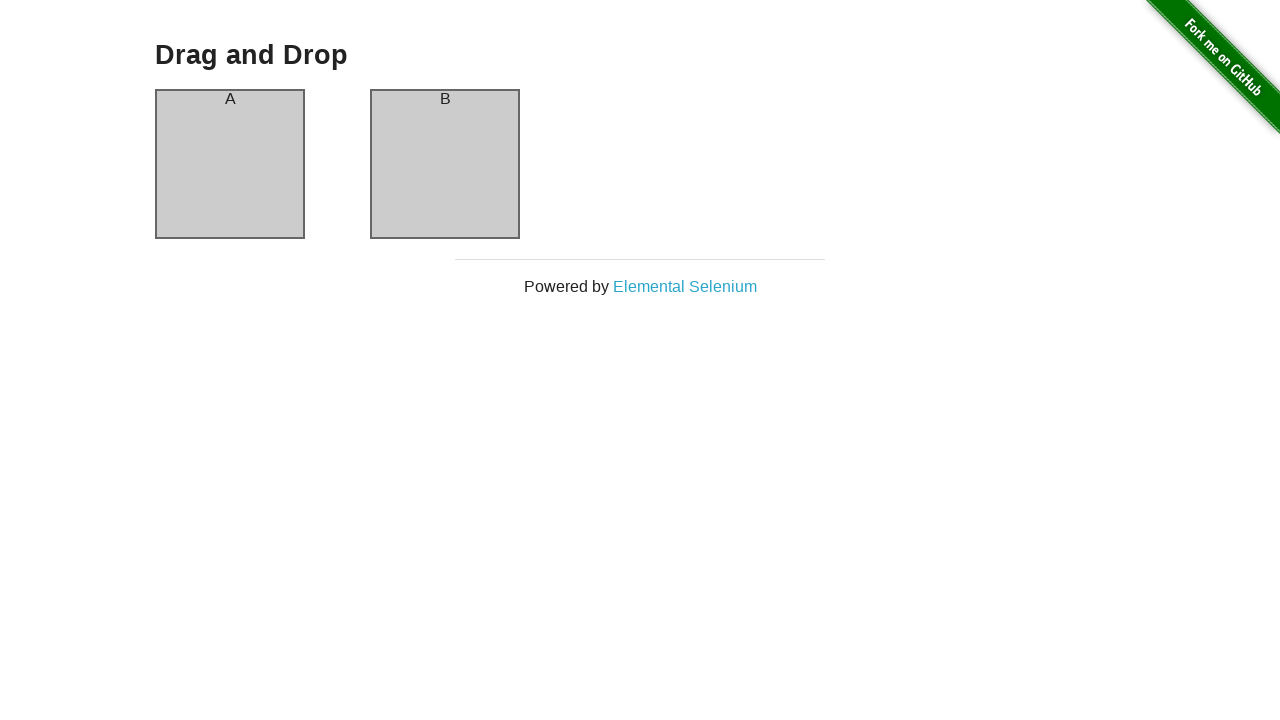

Dragged column A to column B at (445, 164)
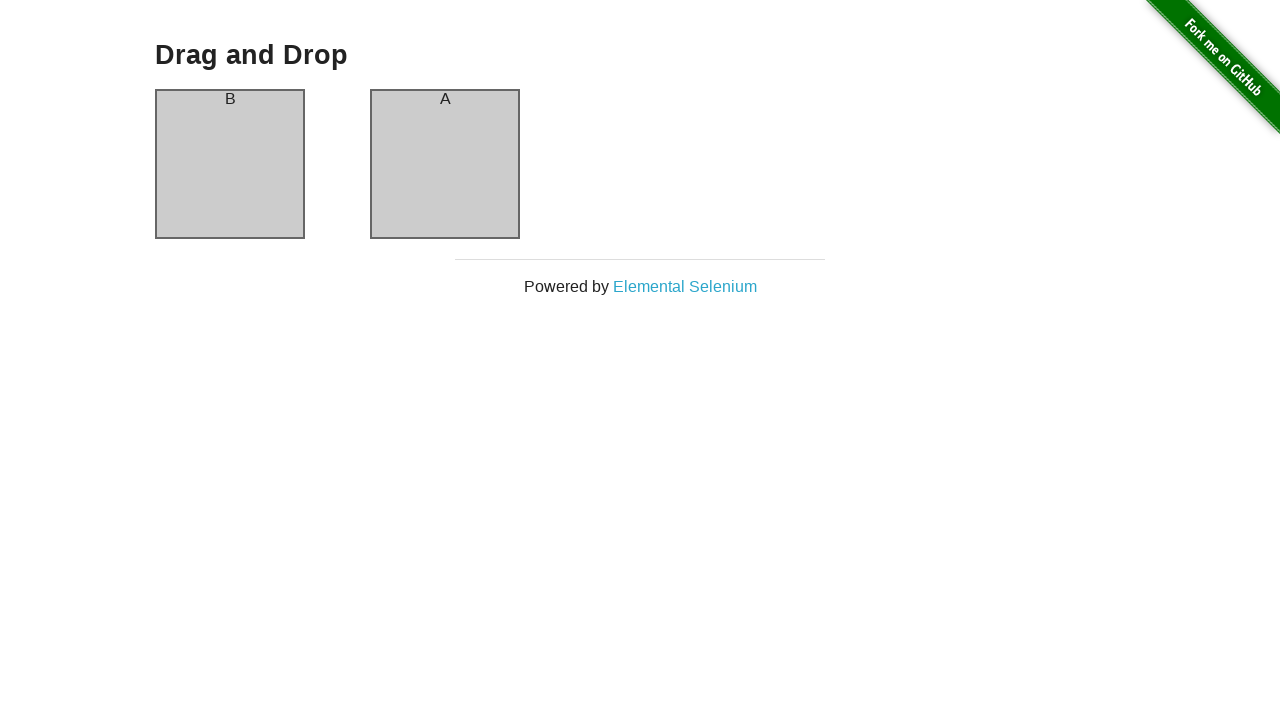

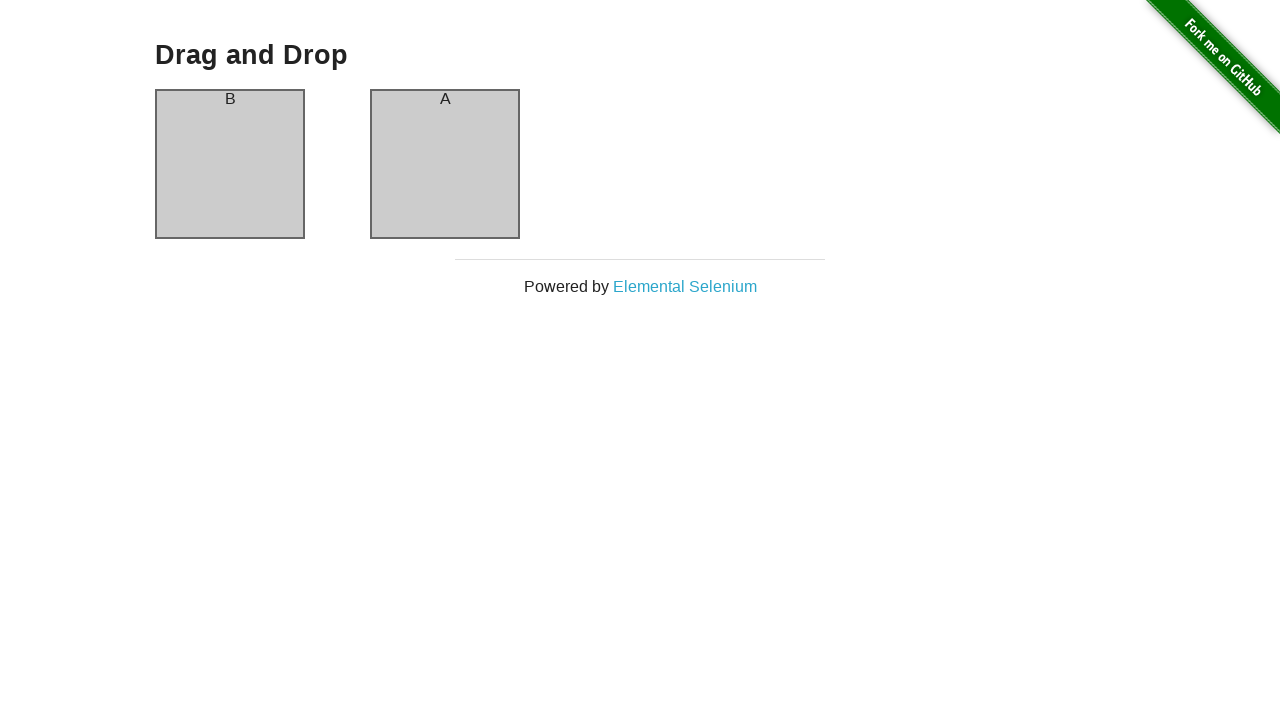